Tests working with multiple browser windows by clicking a link that opens a new window, then switching between the original and new window to verify their titles.

Starting URL: https://the-internet.herokuapp.com/windows

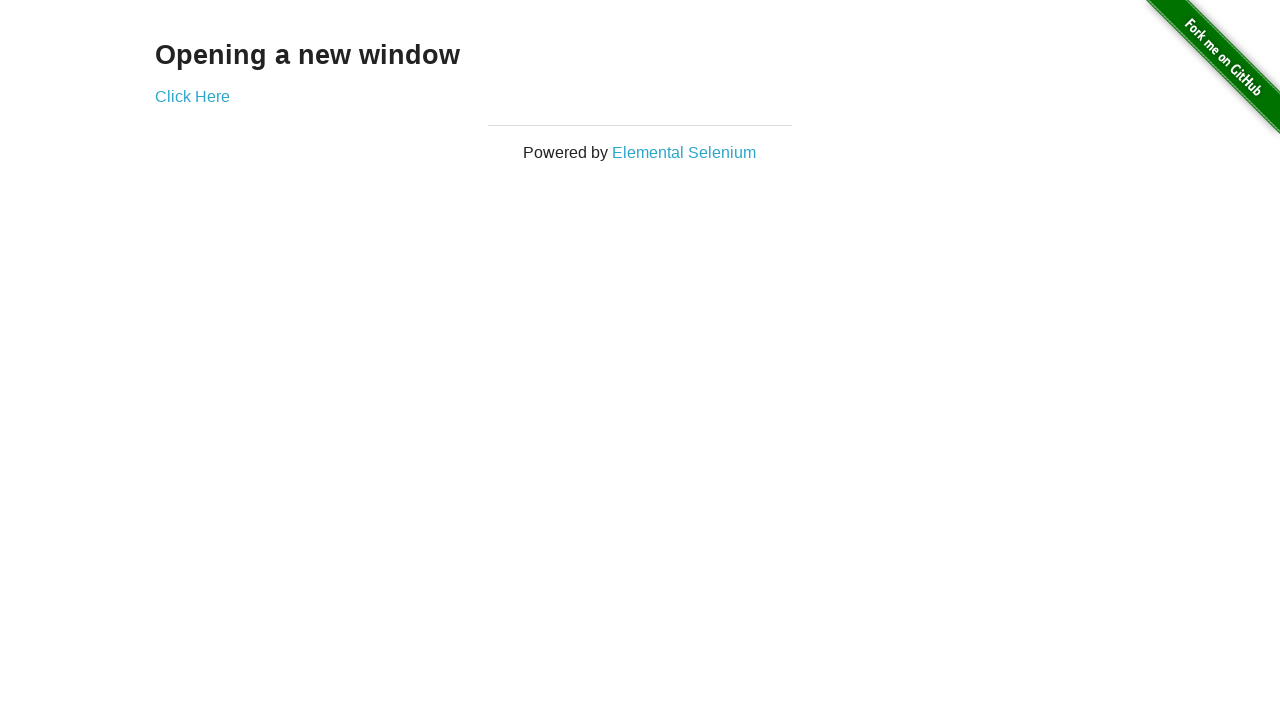

Clicked link to open new window at (192, 96) on .example a
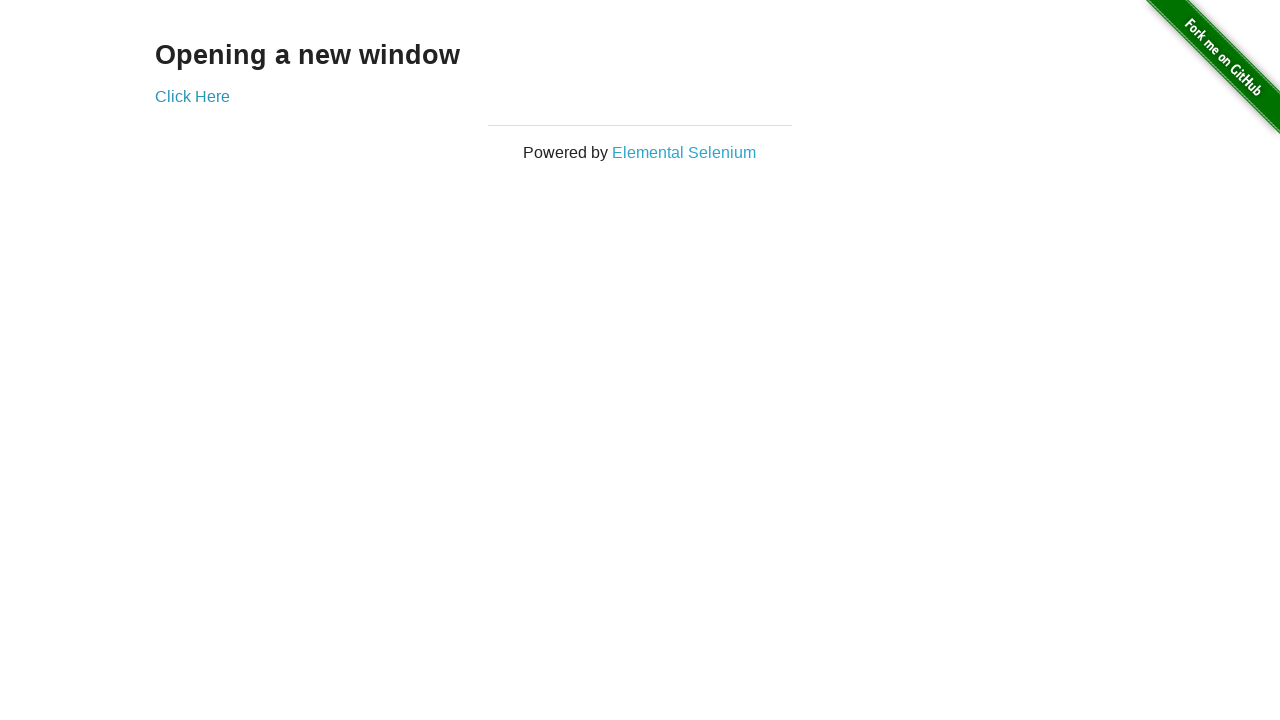

Retrieved new window page object
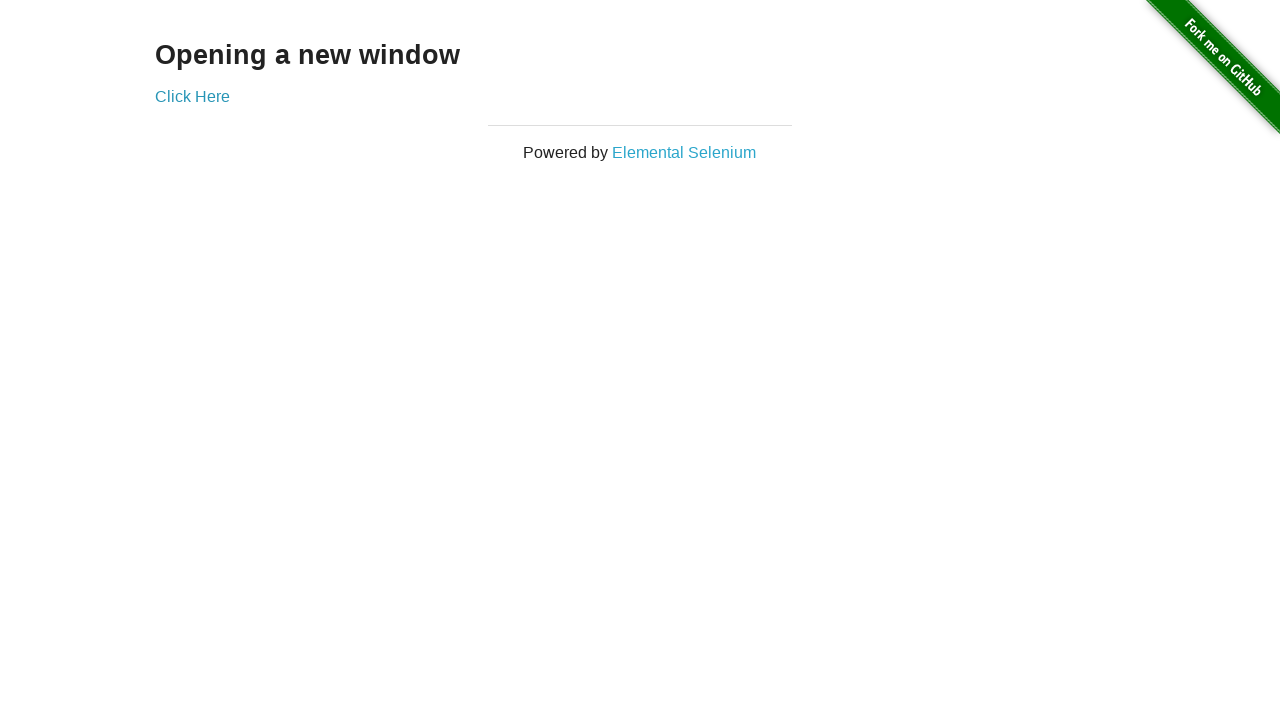

New window loaded
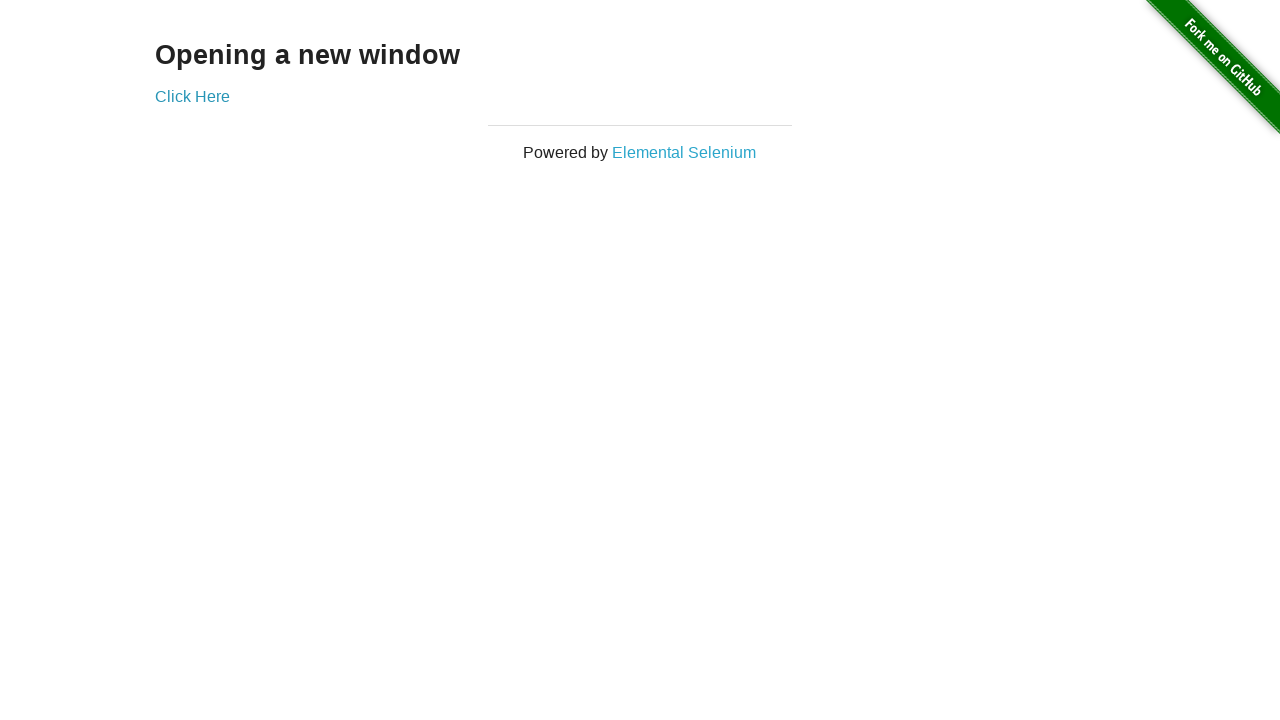

Verified original window title is 'The Internet'
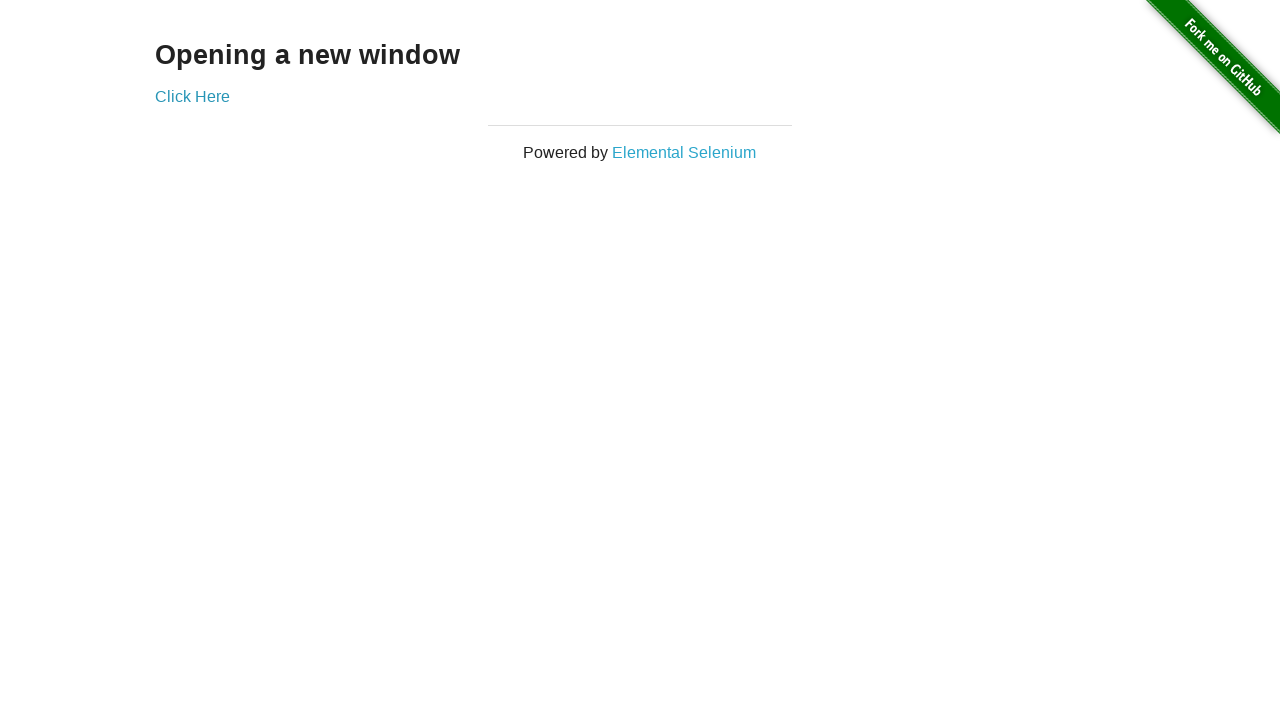

Verified new window title is 'New Window'
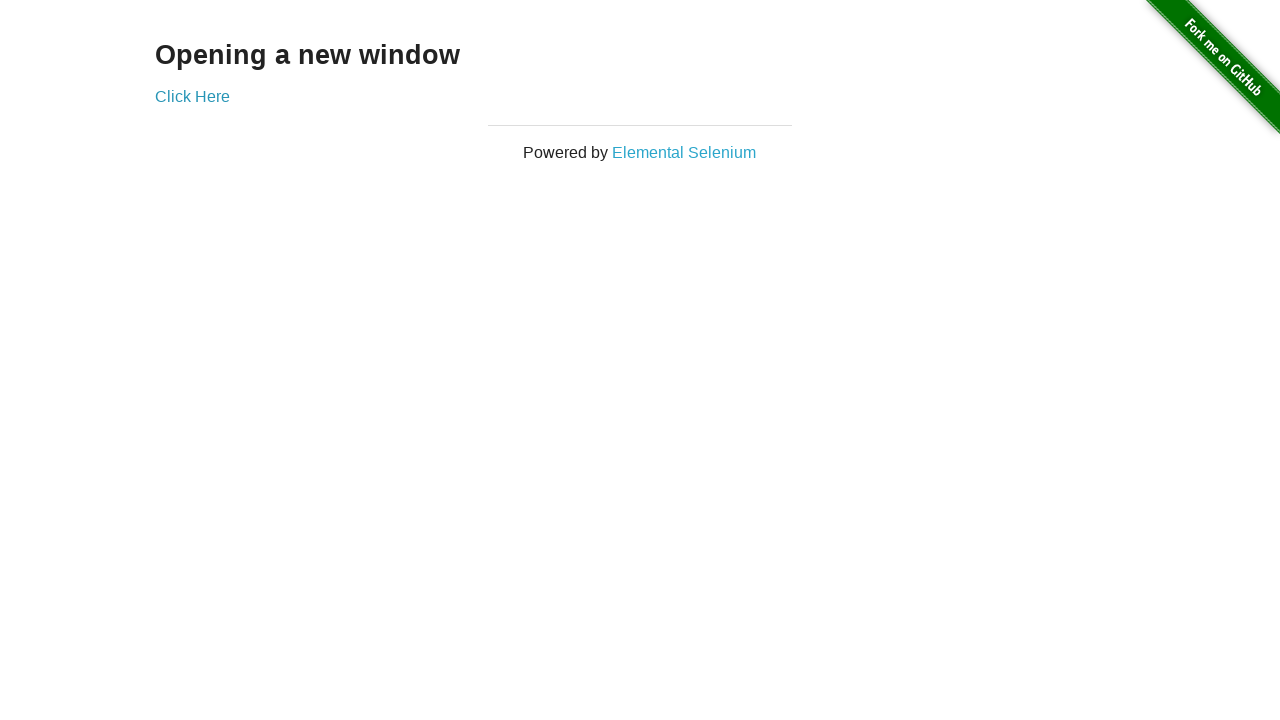

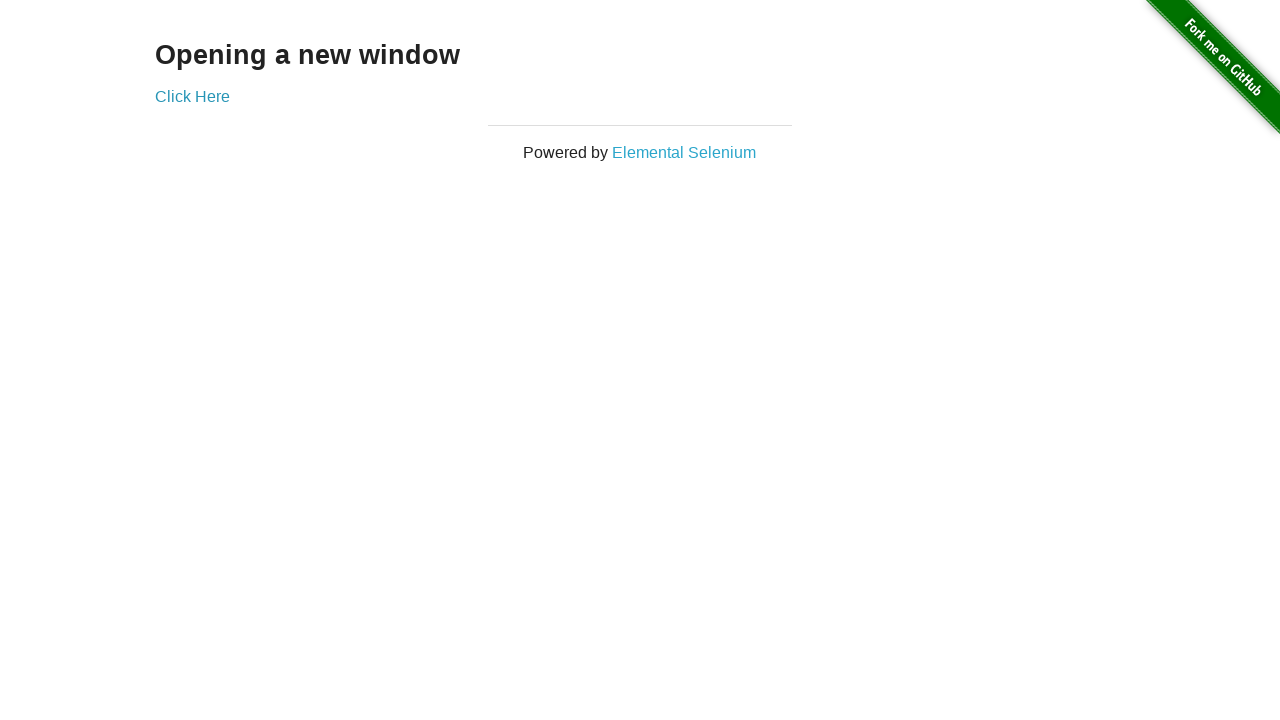